Tests multi-select dropdown functionality by selecting and deselecting various car options using different selection methods

Starting URL: https://demoqa.com/select-menu/

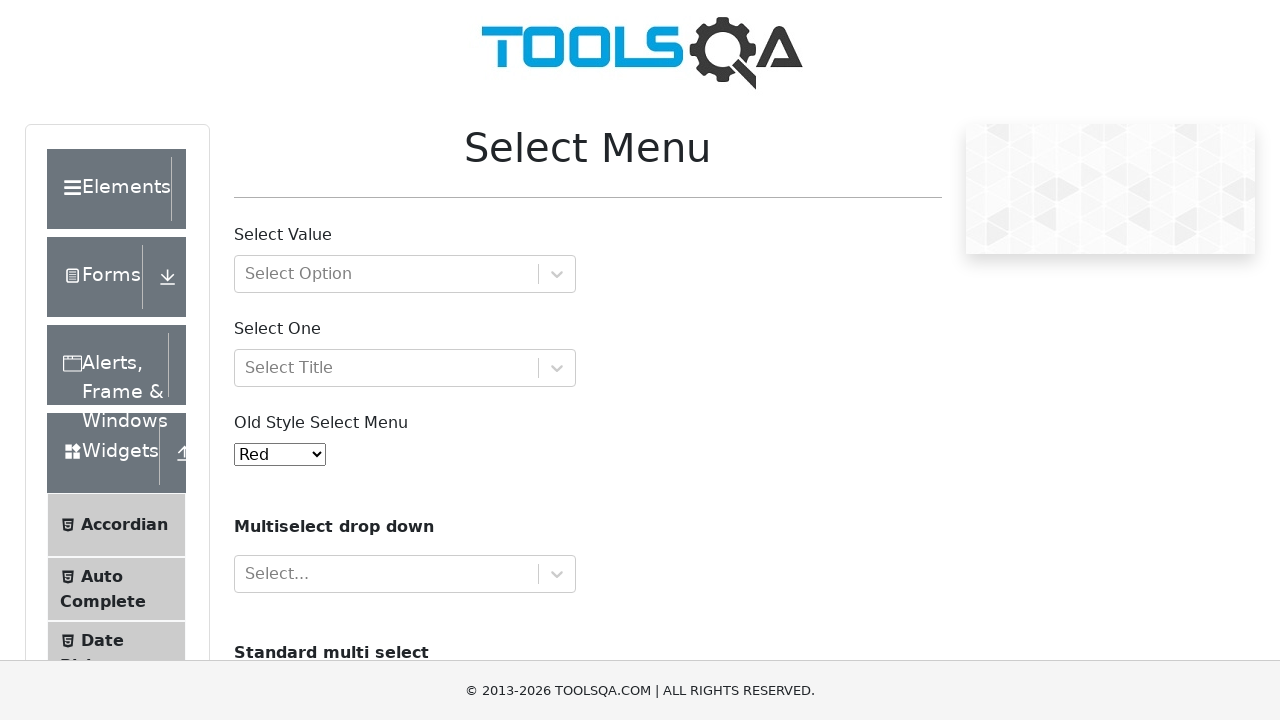

Located the multi-select dropdown for cars
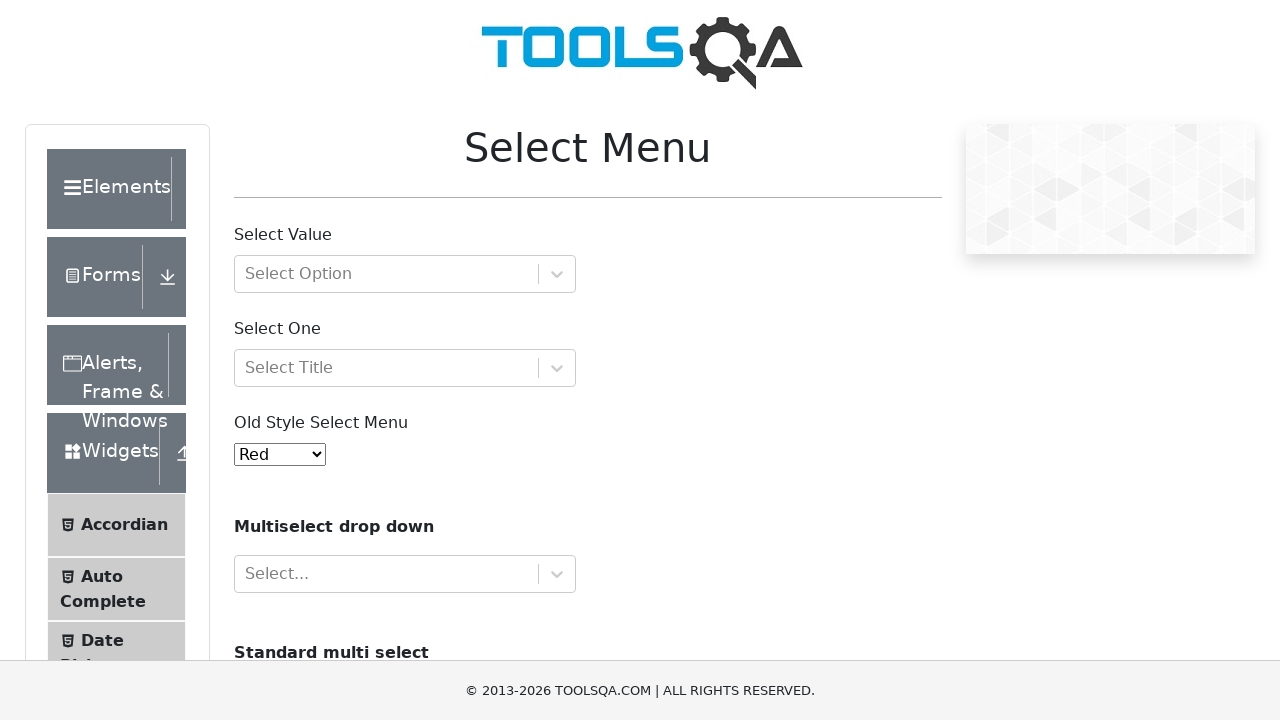

Selected Volvo by index 0 on #cars
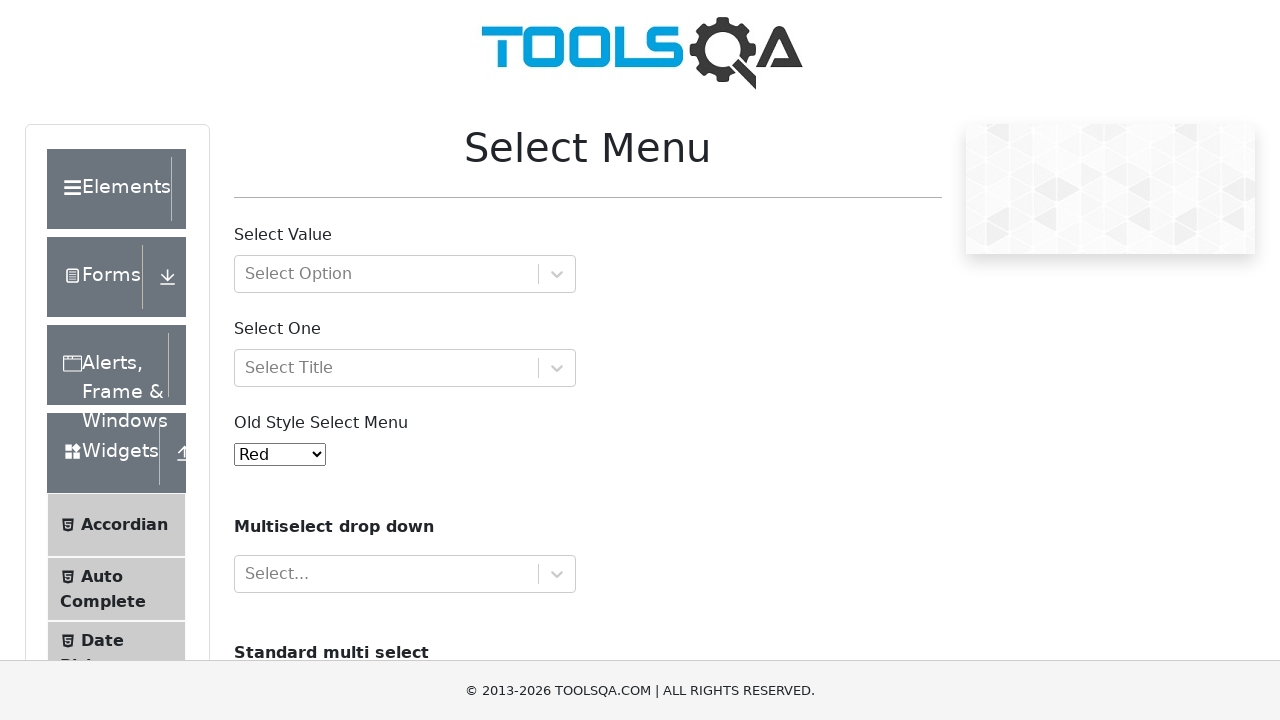

Selected Audi by visible text on #cars
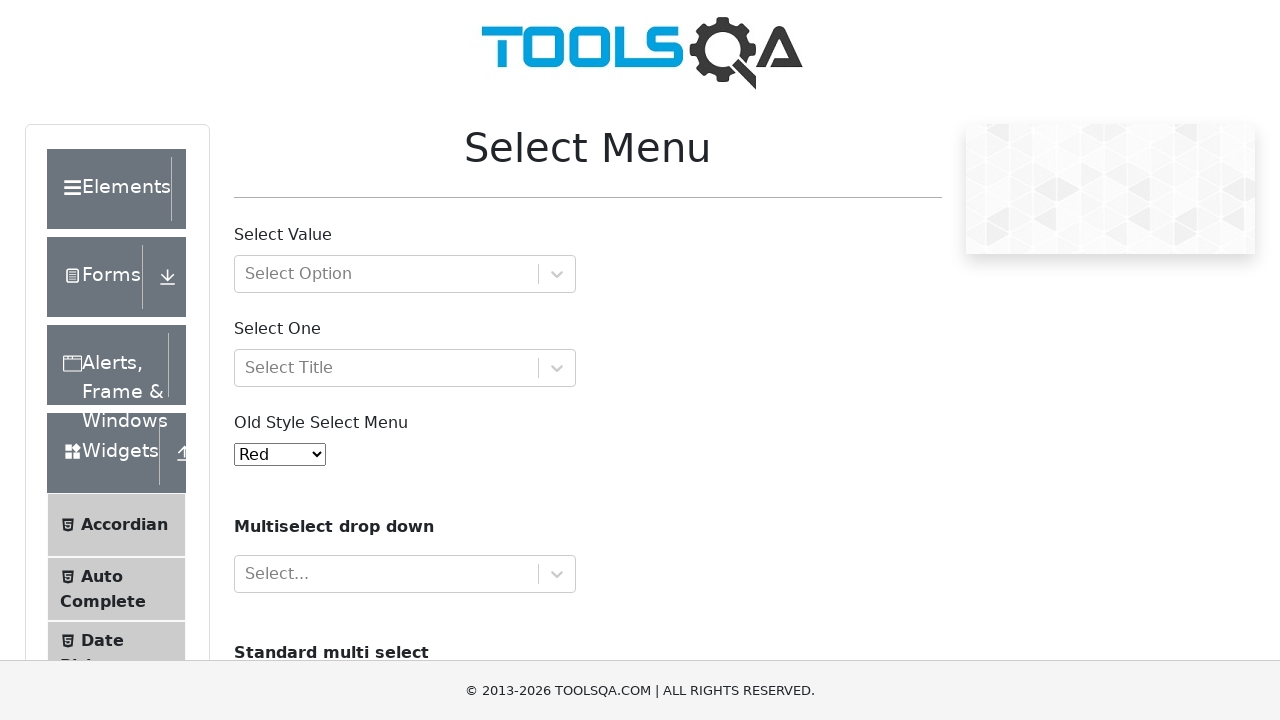

Selected Opel by value on #cars
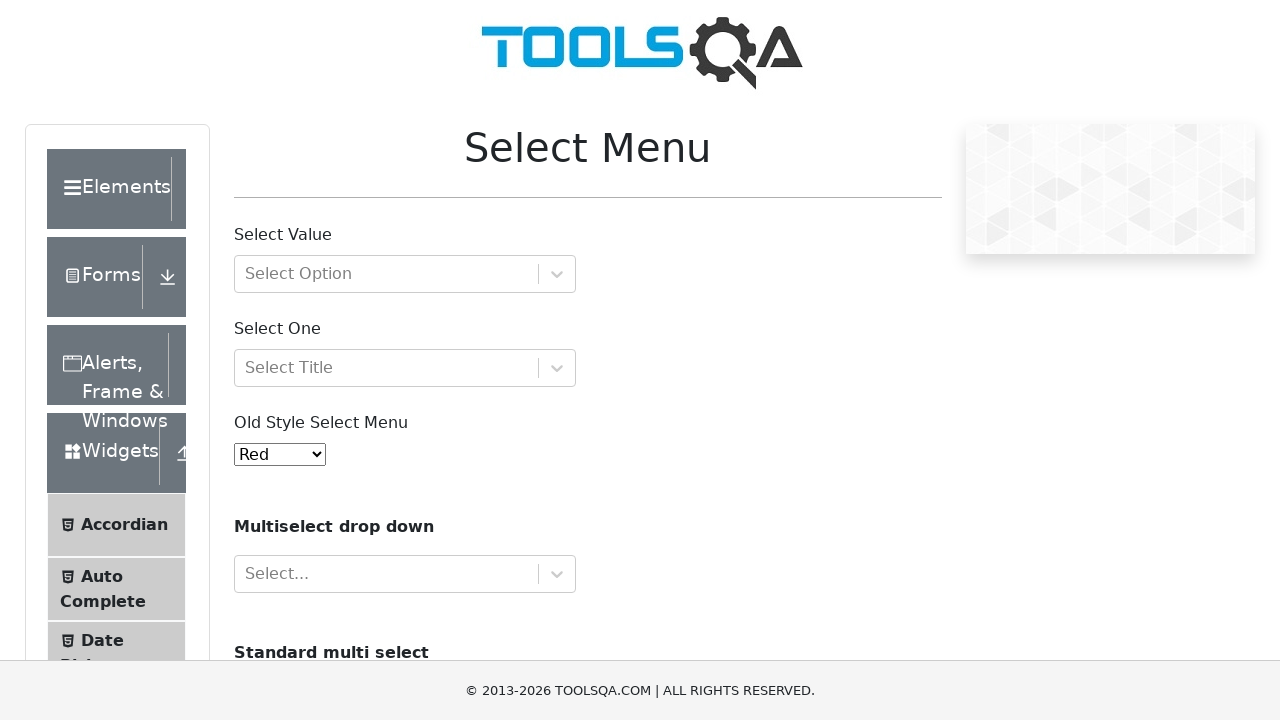

Pressed Control key down
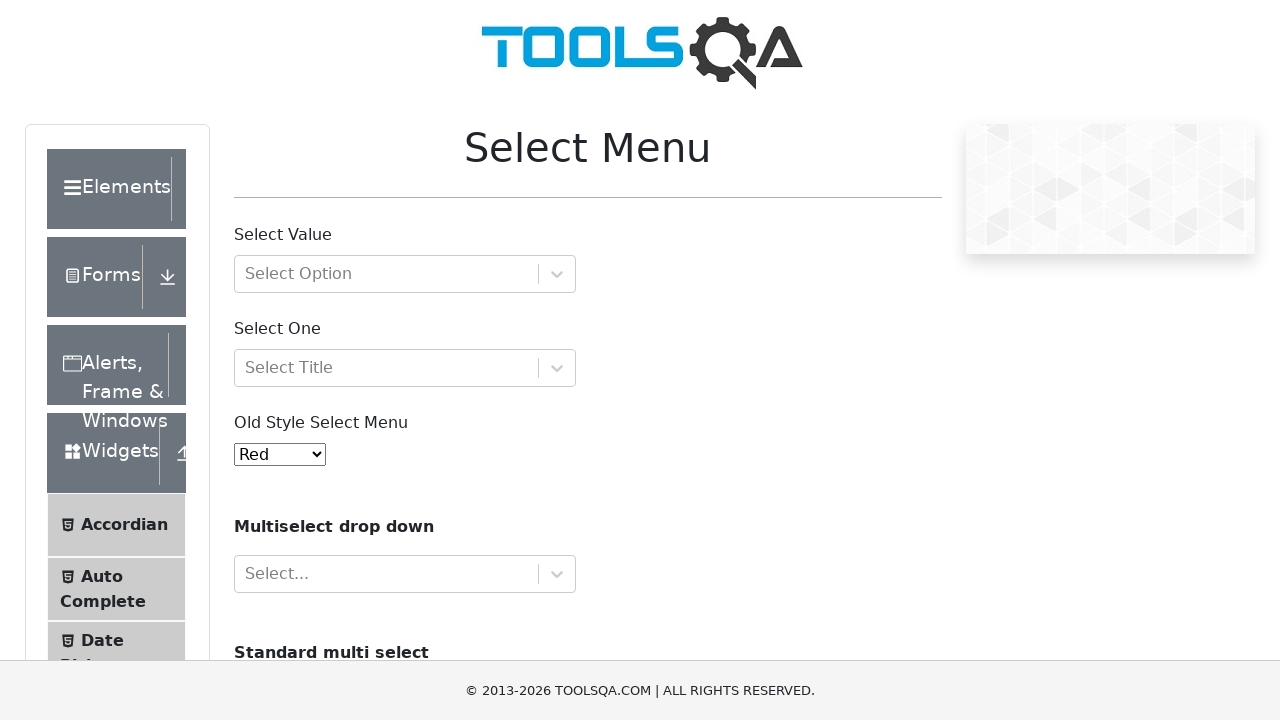

Ctrl+clicked Opel option to deselect it at (258, 360) on #cars >> option[value='opel']
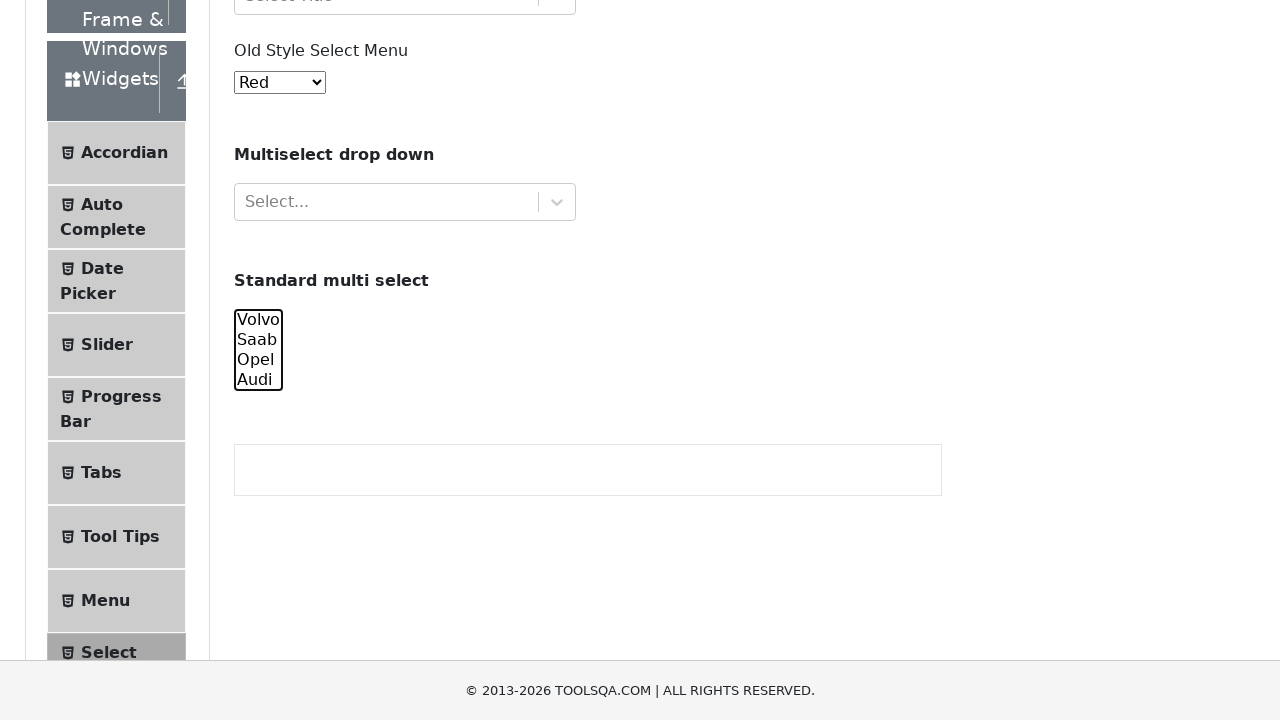

Released Control key
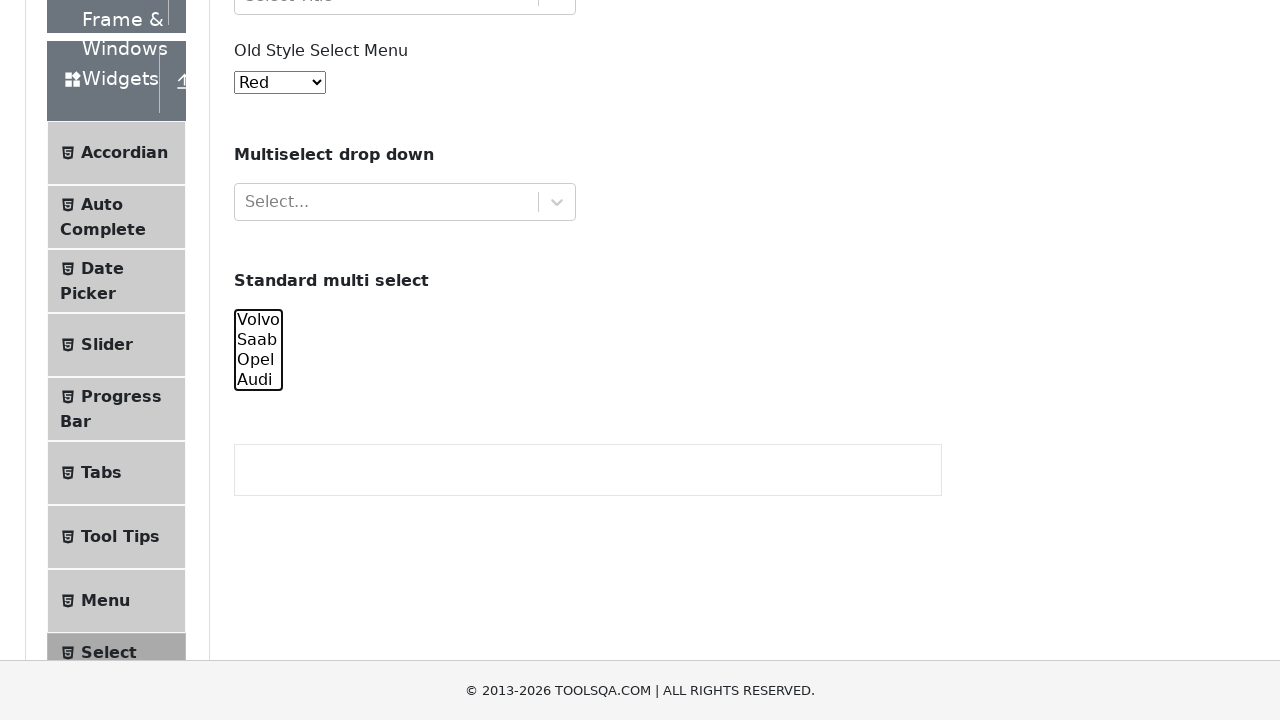

Selected Audi again by visible text to ensure selection on #cars
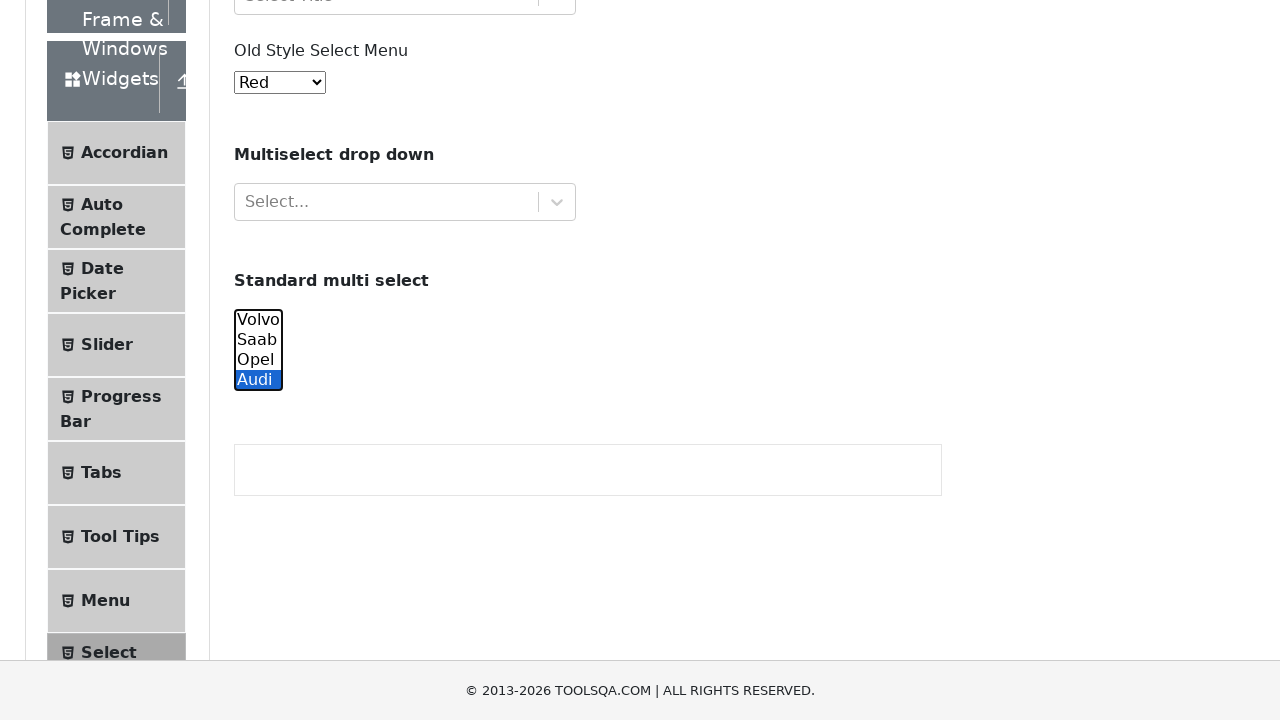

Pressed Control key down
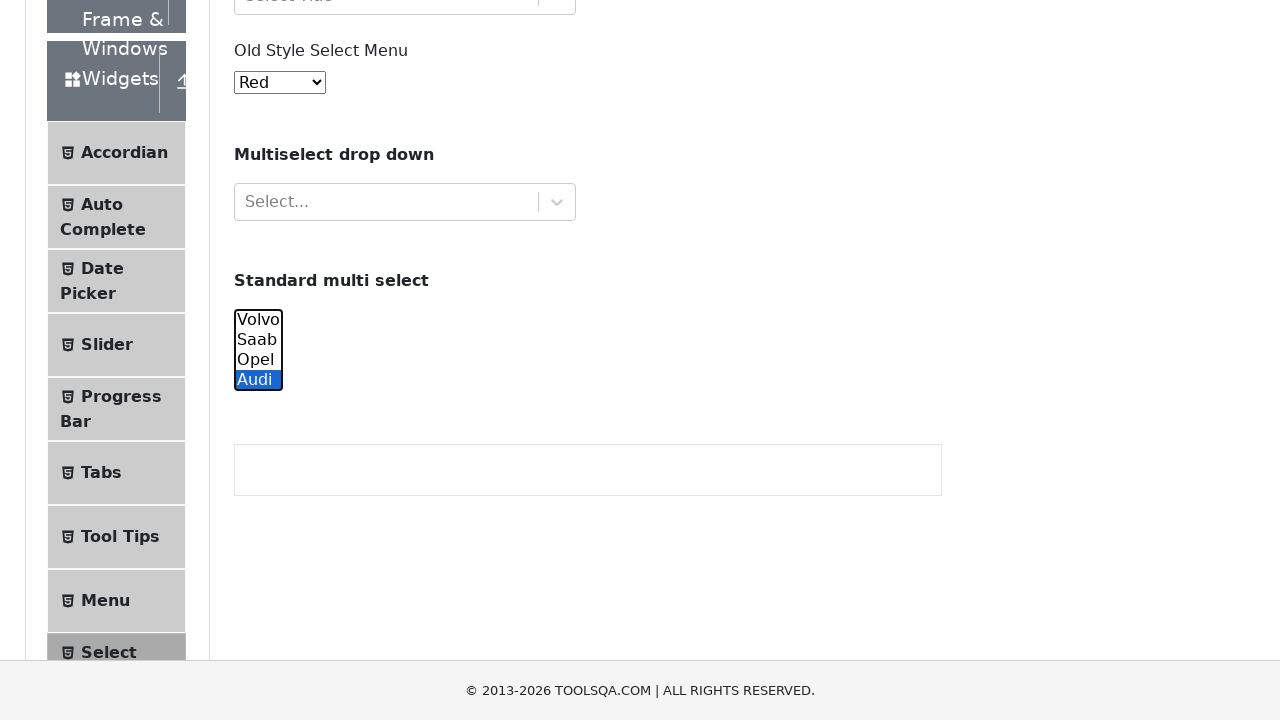

Ctrl+clicked Volvo option to deselect it at (258, 320) on #cars >> option[value='volvo']
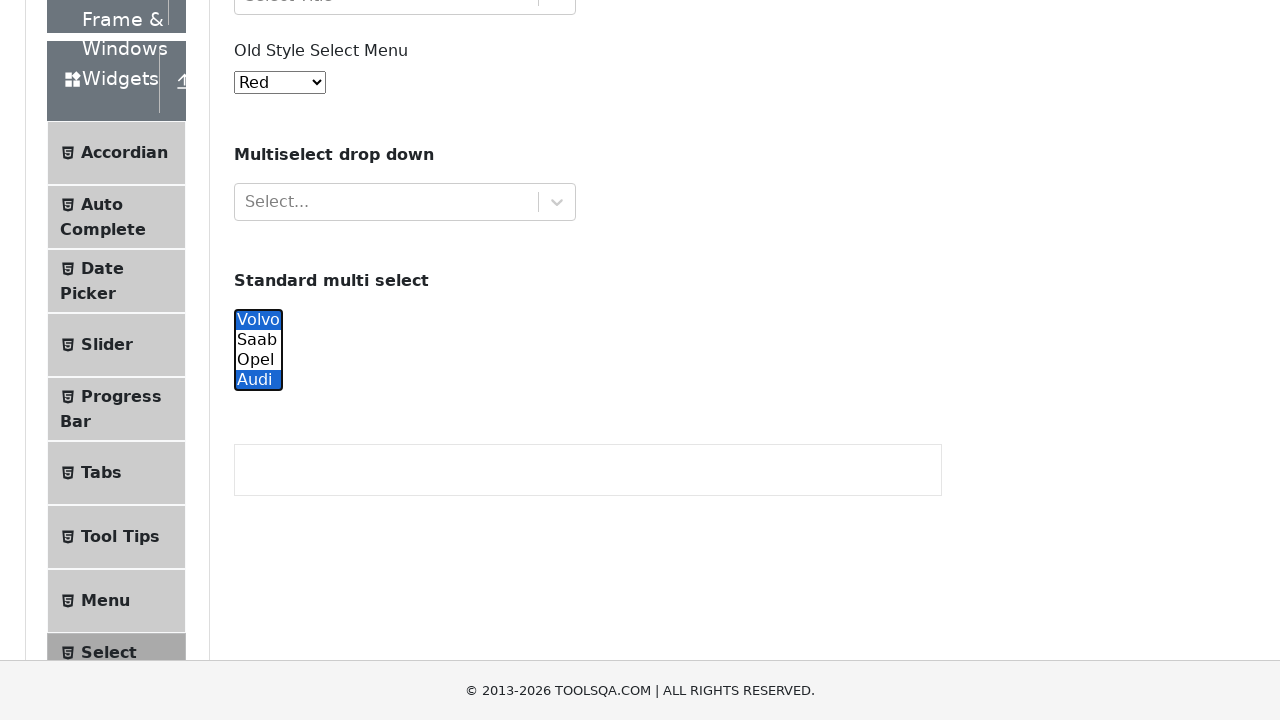

Released Control key
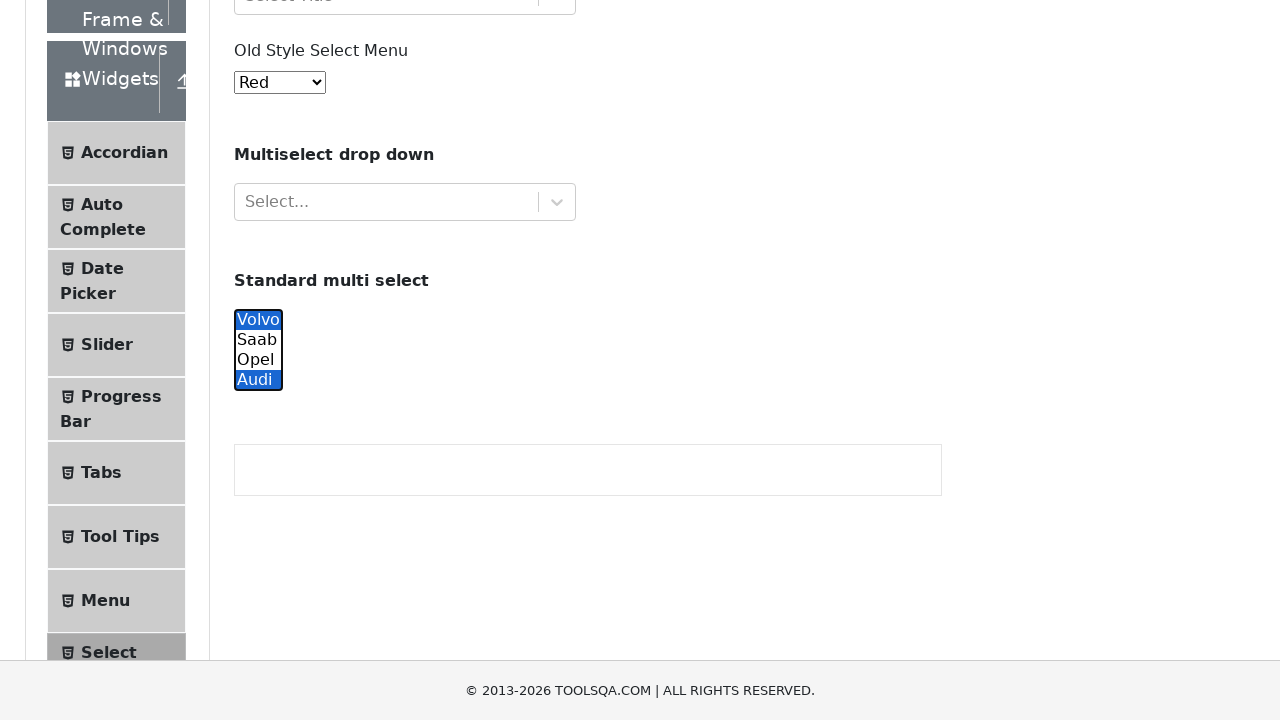

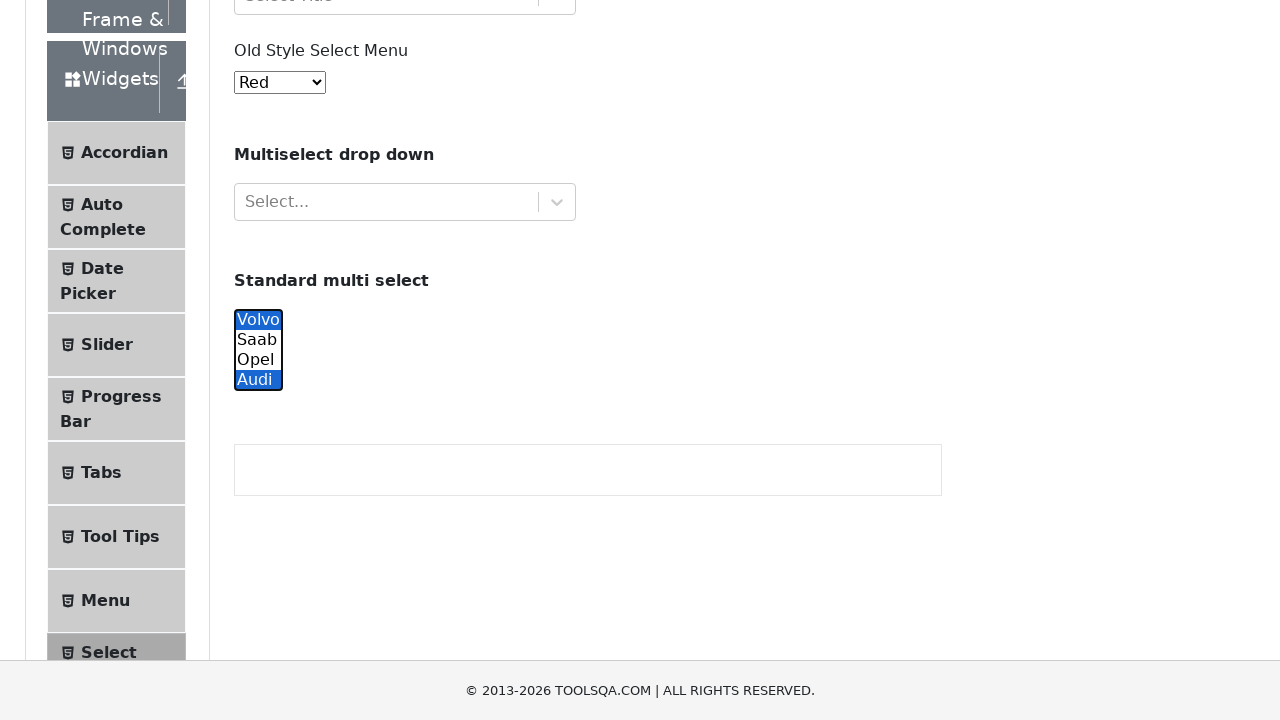